Tests selecting a day from a dropdown menu by clicking the 'Día de la semana' button and selecting 'Martes' (Tuesday)

Starting URL: https://thefreerangetester.github.io/sandbox-automation-testing/

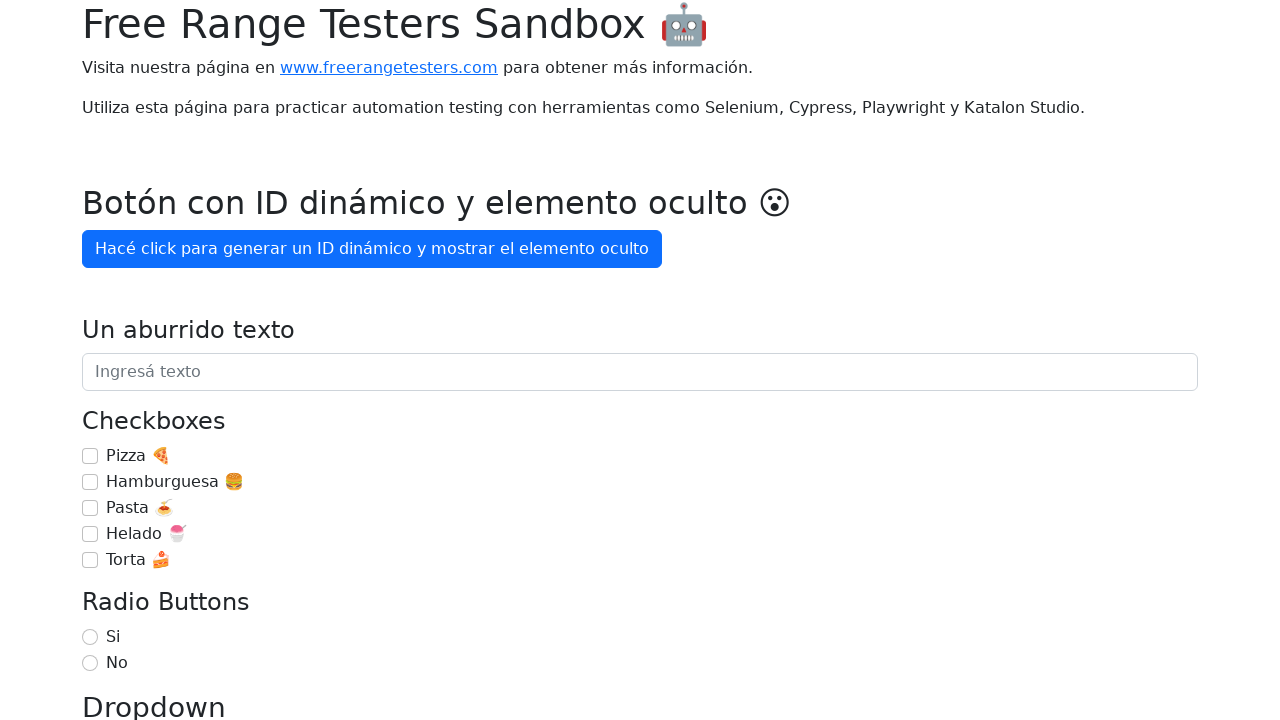

Clicked 'Día de la semana' dropdown button to open days of week menu at (171, 360) on internal:role=button[name="Día de la semana"i]
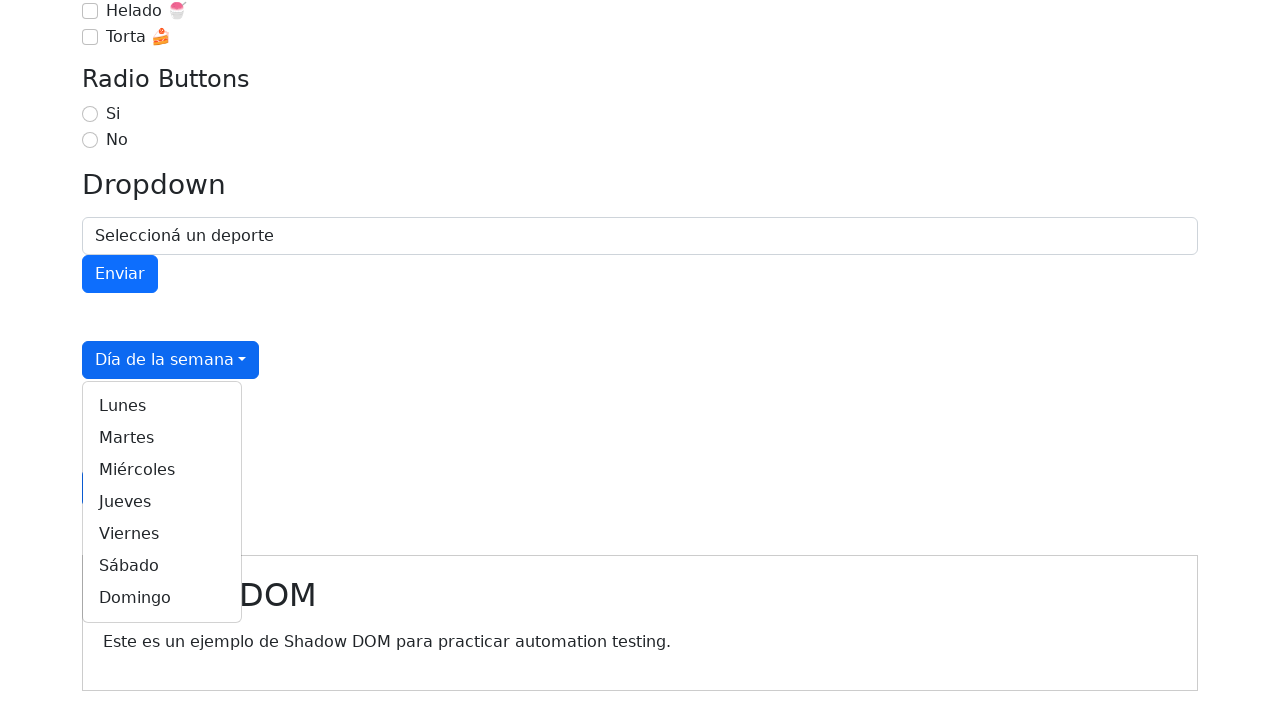

Selected 'Martes' (Tuesday) from the dropdown options at (162, 438) on internal:role=link[name="Martes"i]
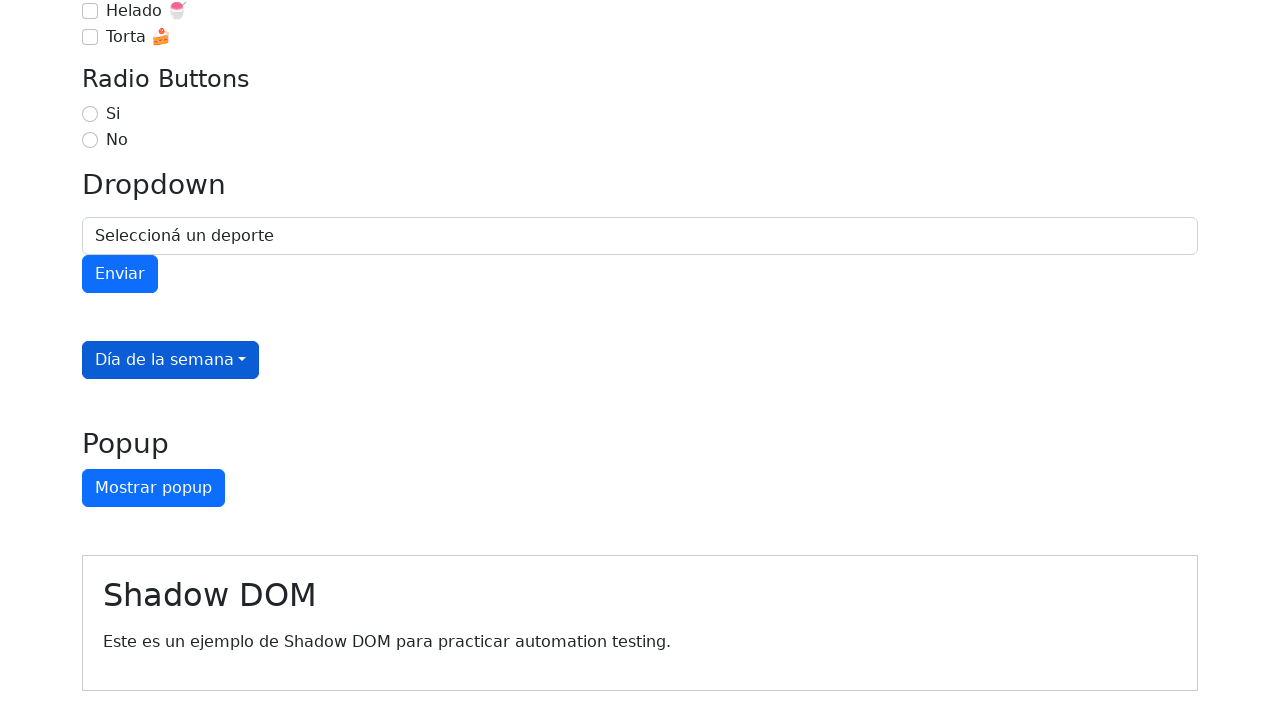

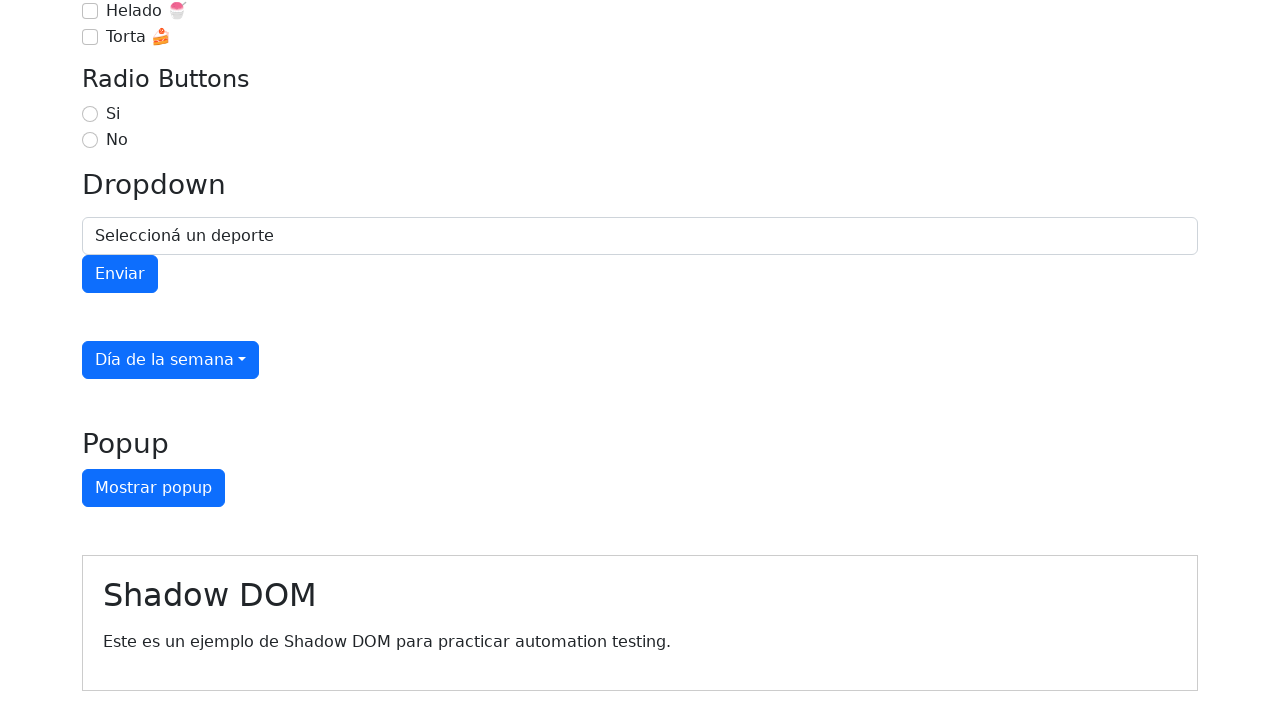